Navigates to a Steam game store page and handles the age verification gate if present by selecting a birth year and clicking the submit button.

Starting URL: http://store.steampowered.com/app/730

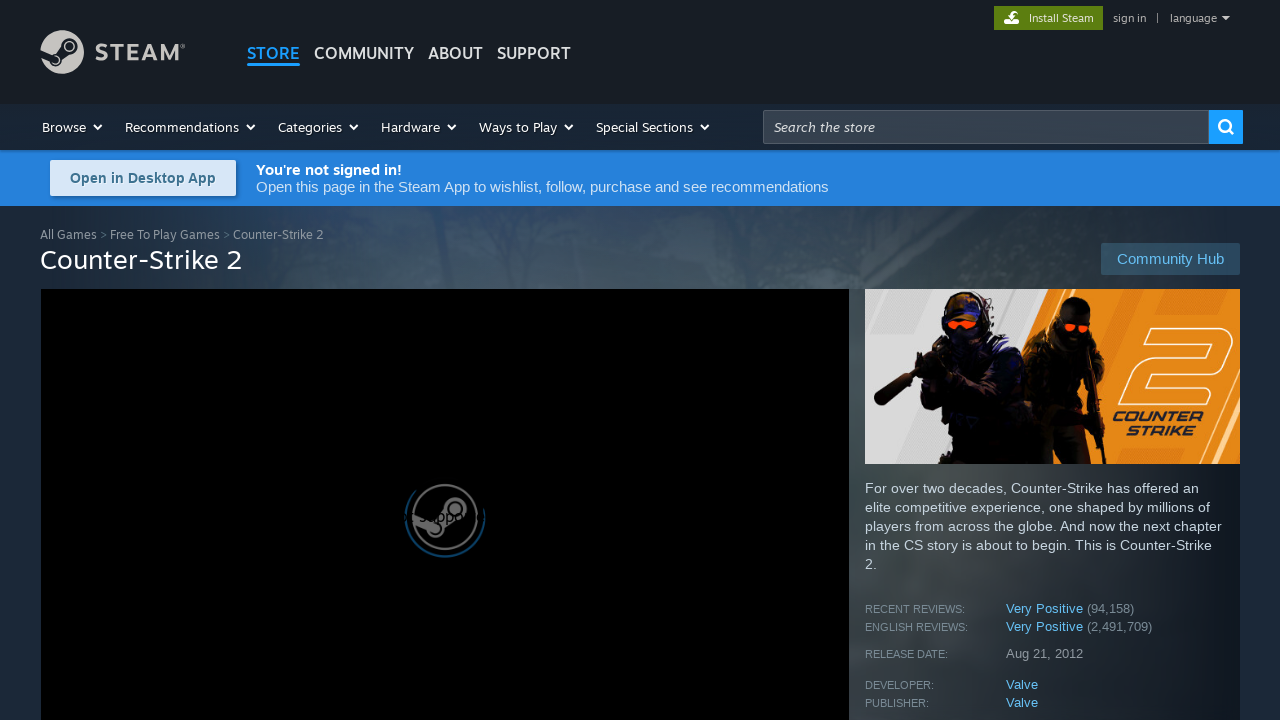

Waited for page to load (networkidle)
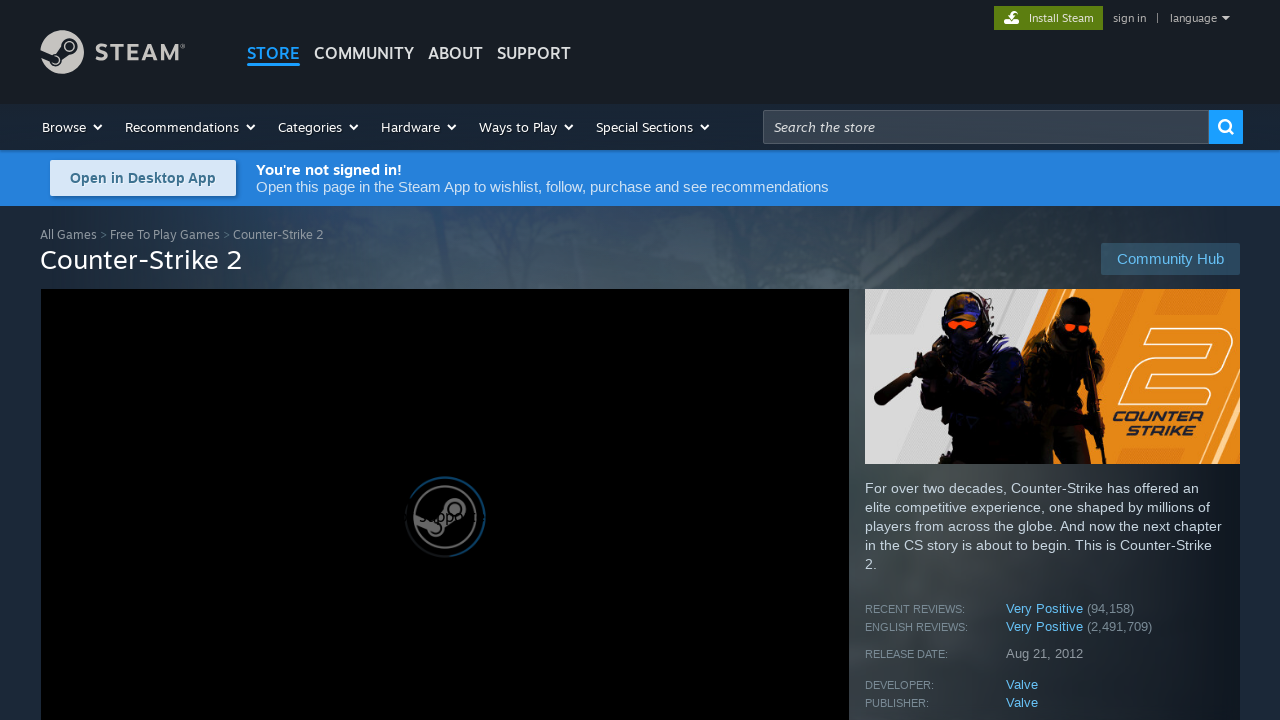

Verified presence of game details section on the page
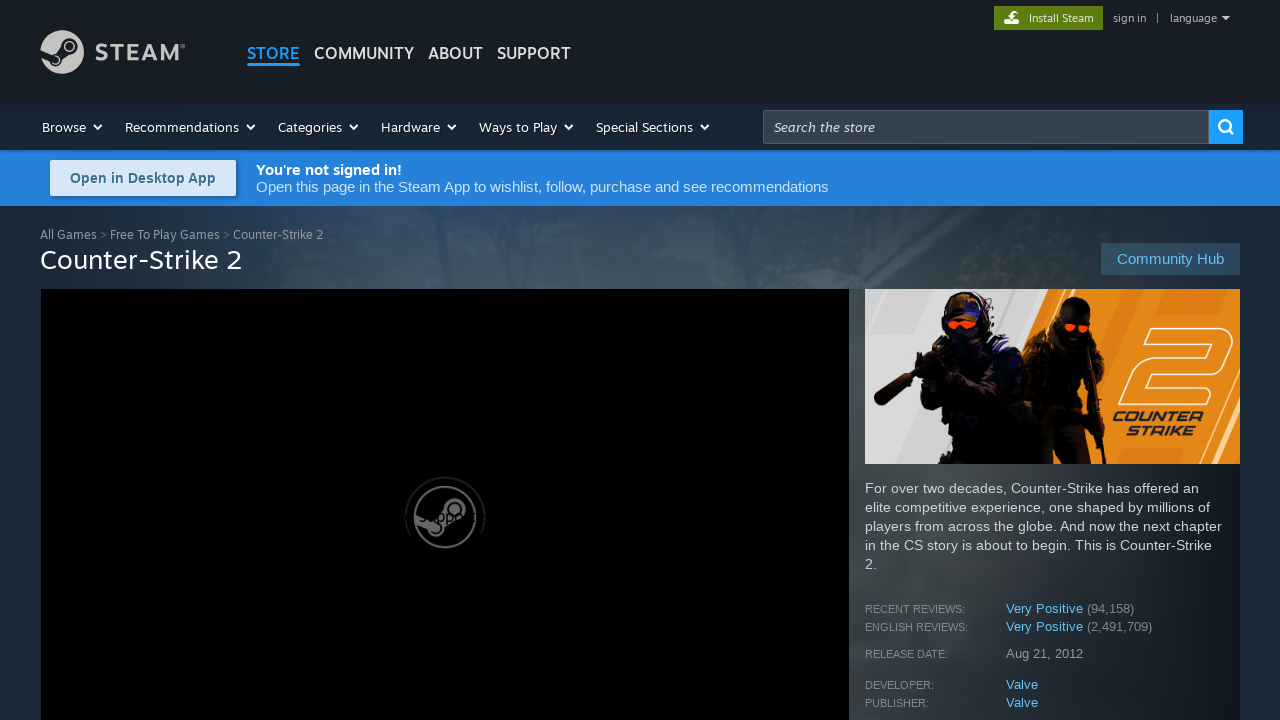

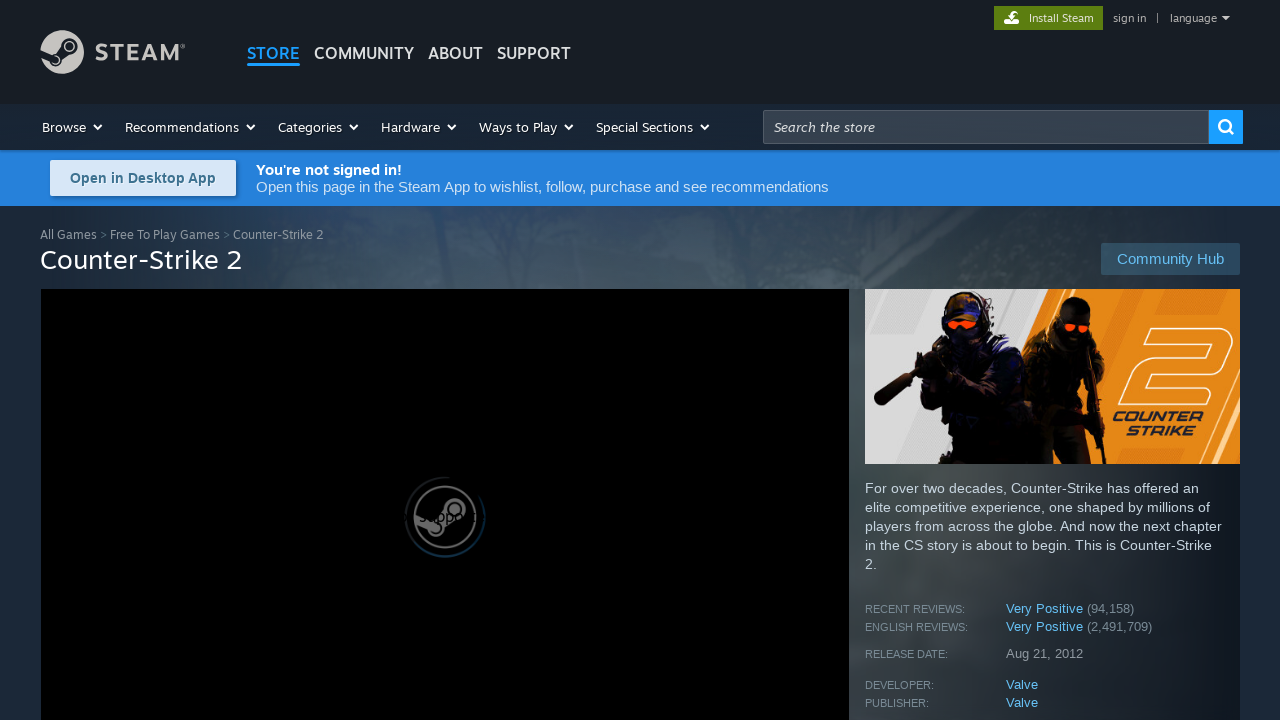